Tests drag and drop functionality using click-and-hold method to drag element A towards element B

Starting URL: https://the-internet.herokuapp.com/drag_and_drop

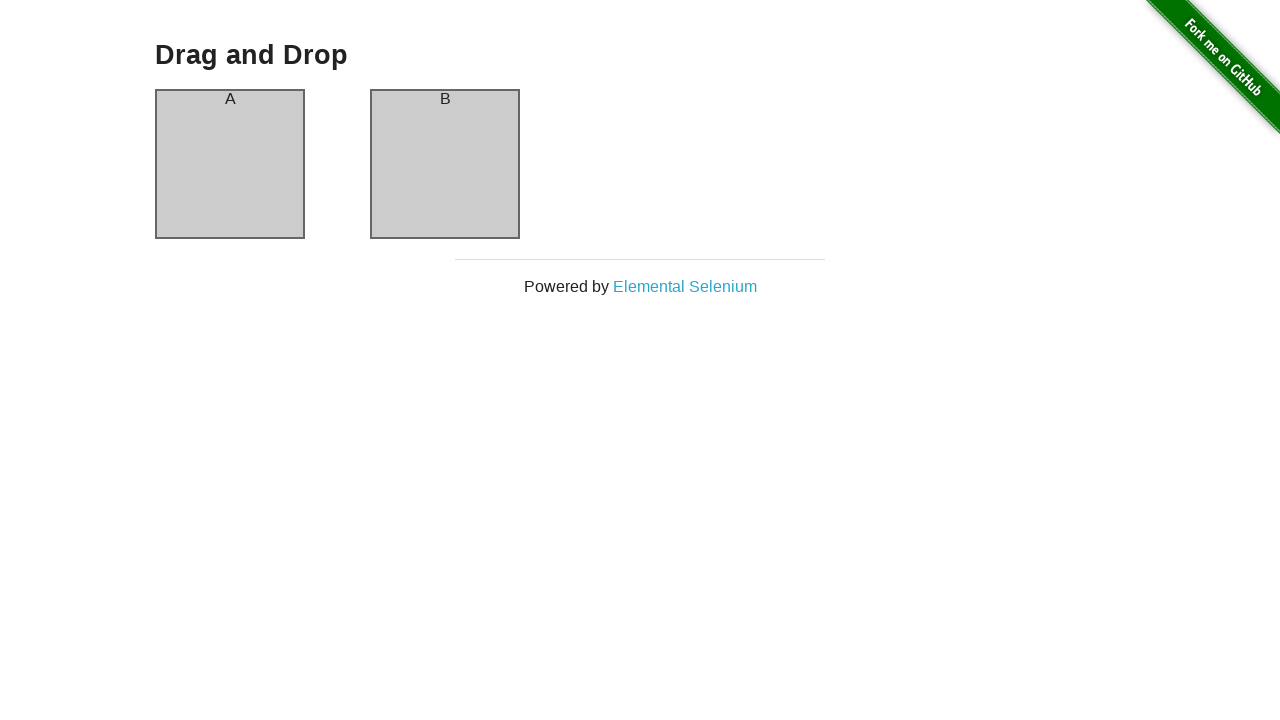

Waited for element A (#column-a) to be visible
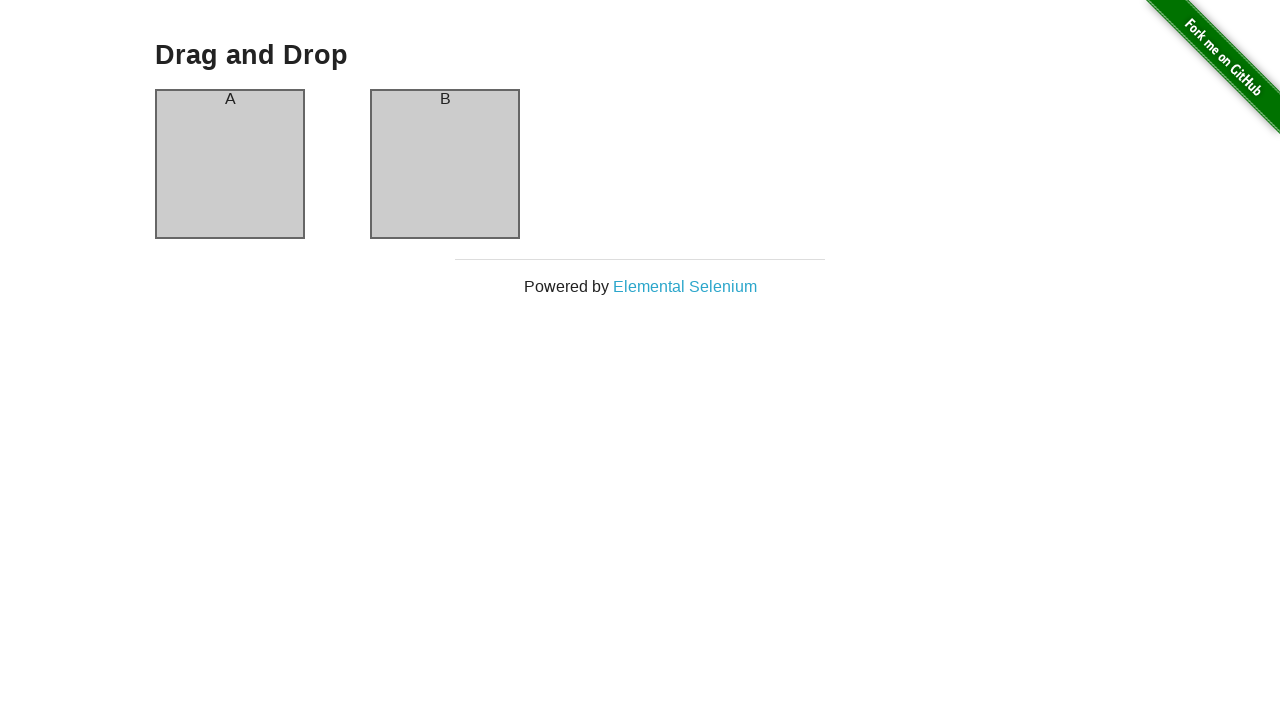

Waited for element B (#column-b) to be visible
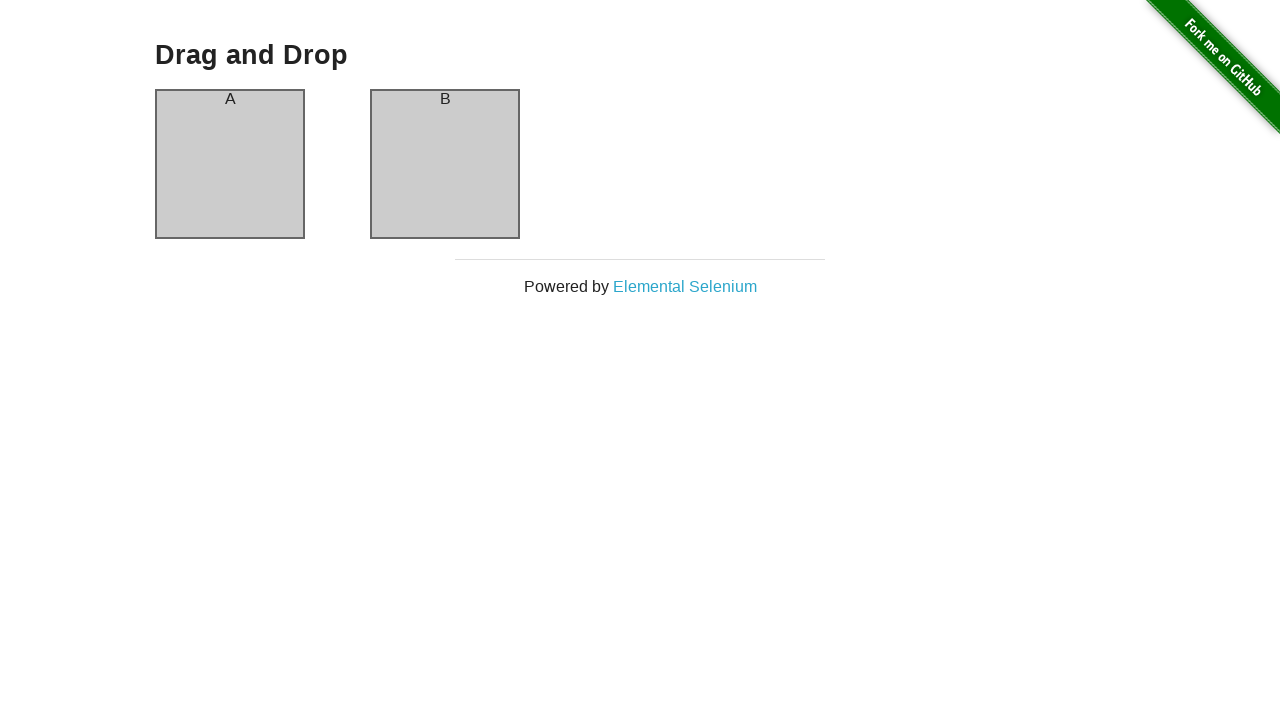

Located element A (#column-a)
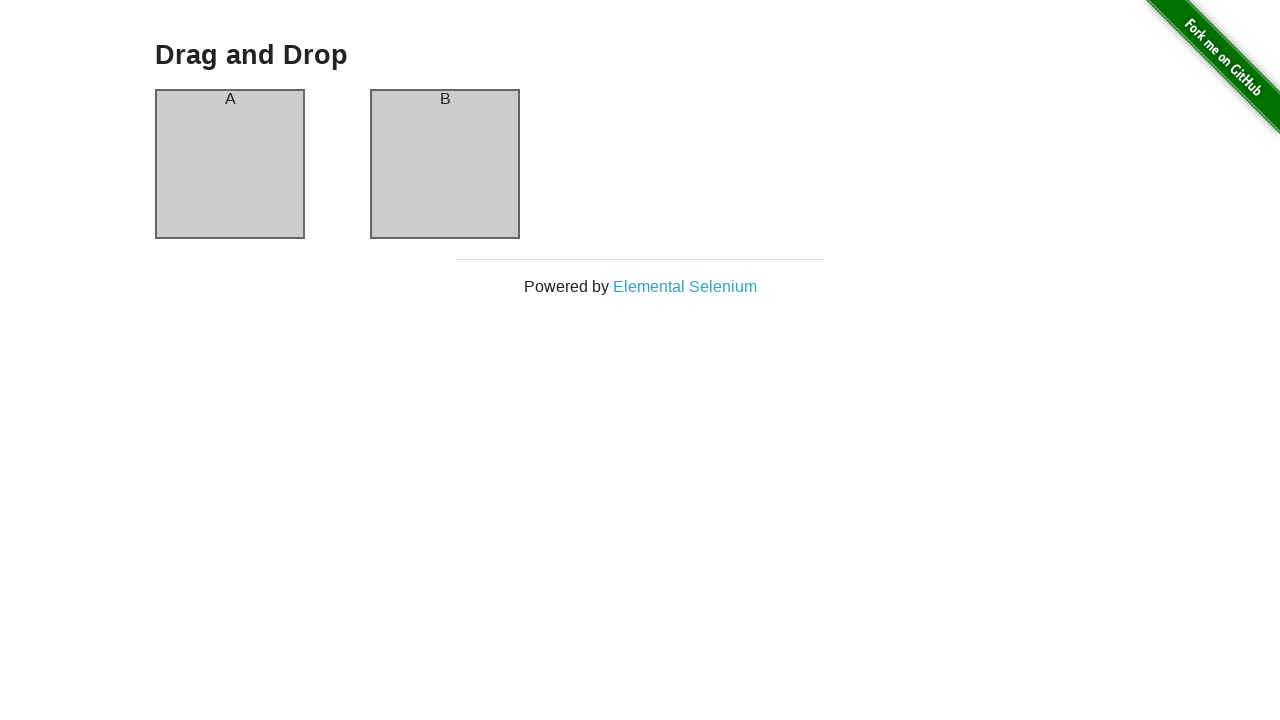

Located element B (#column-b)
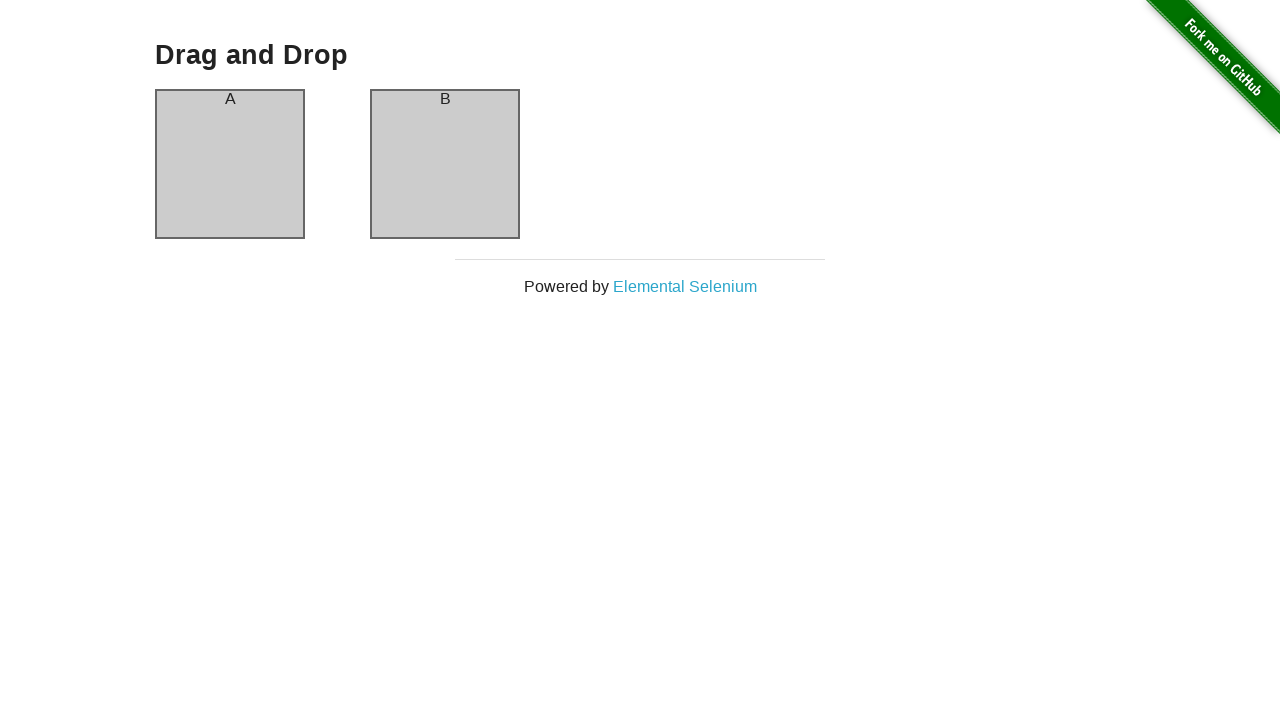

Got bounding box for element A
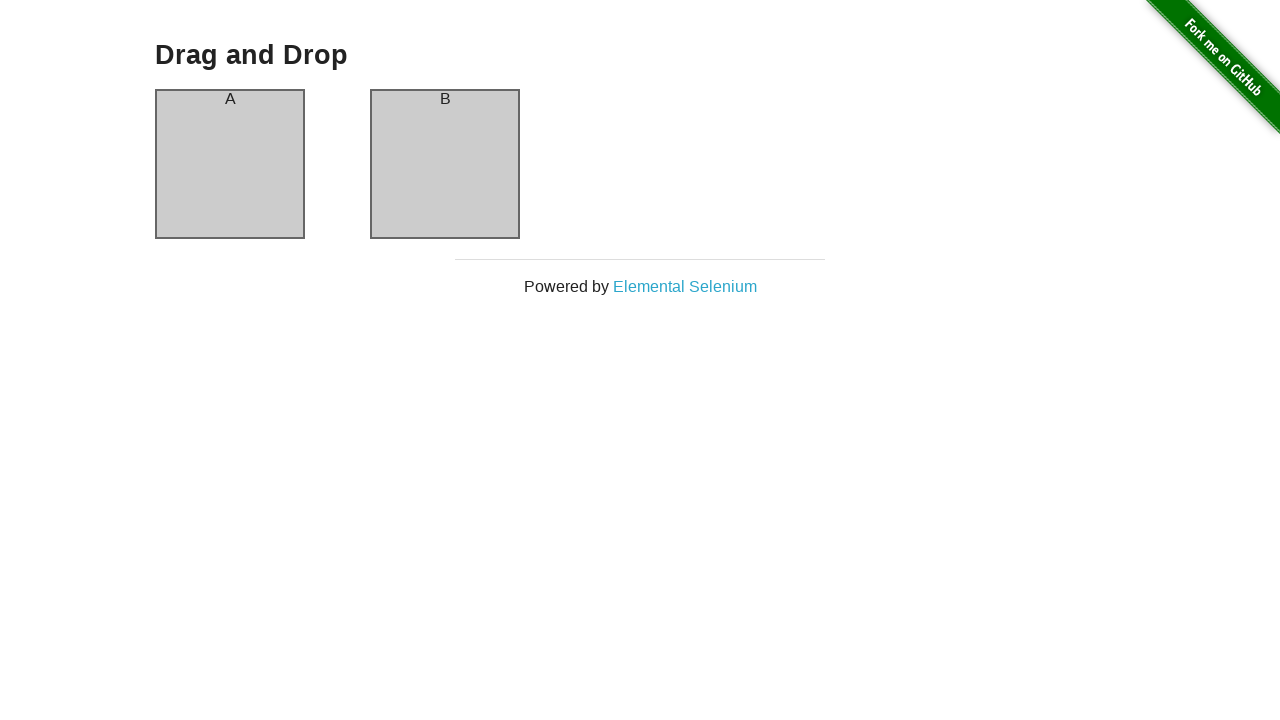

Got bounding box for element B
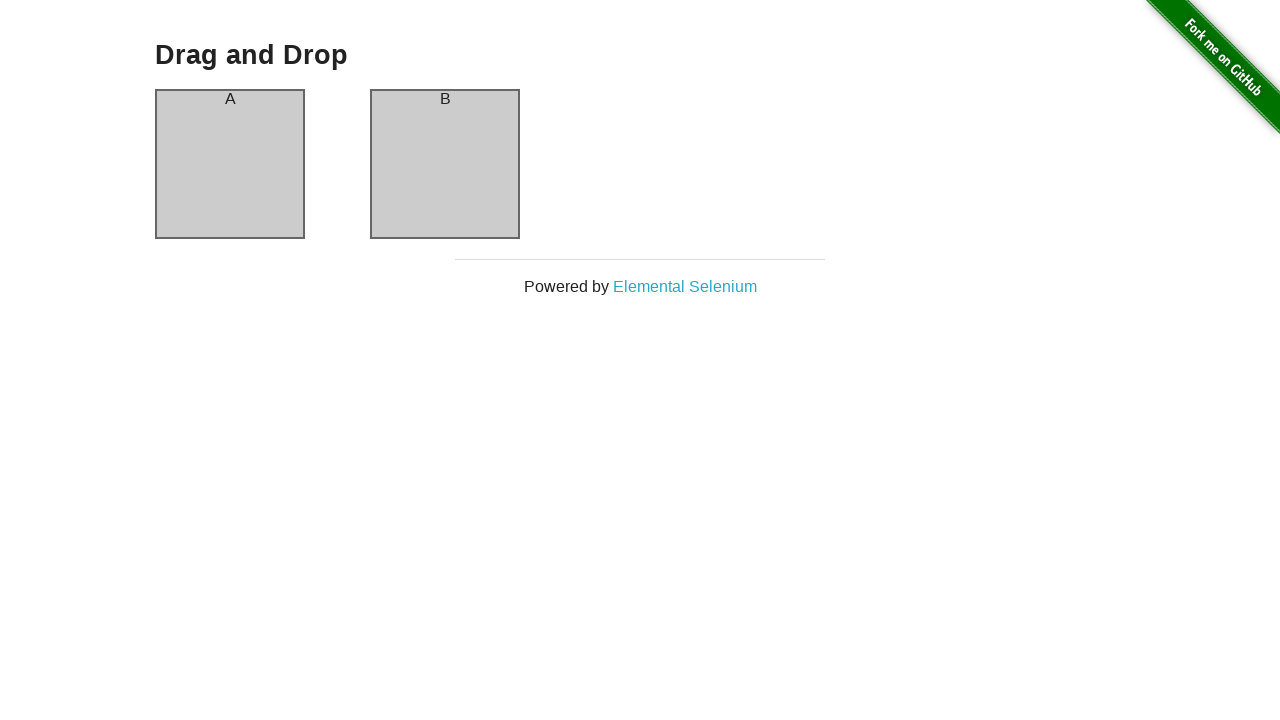

Moved mouse to center of element A at (230, 164)
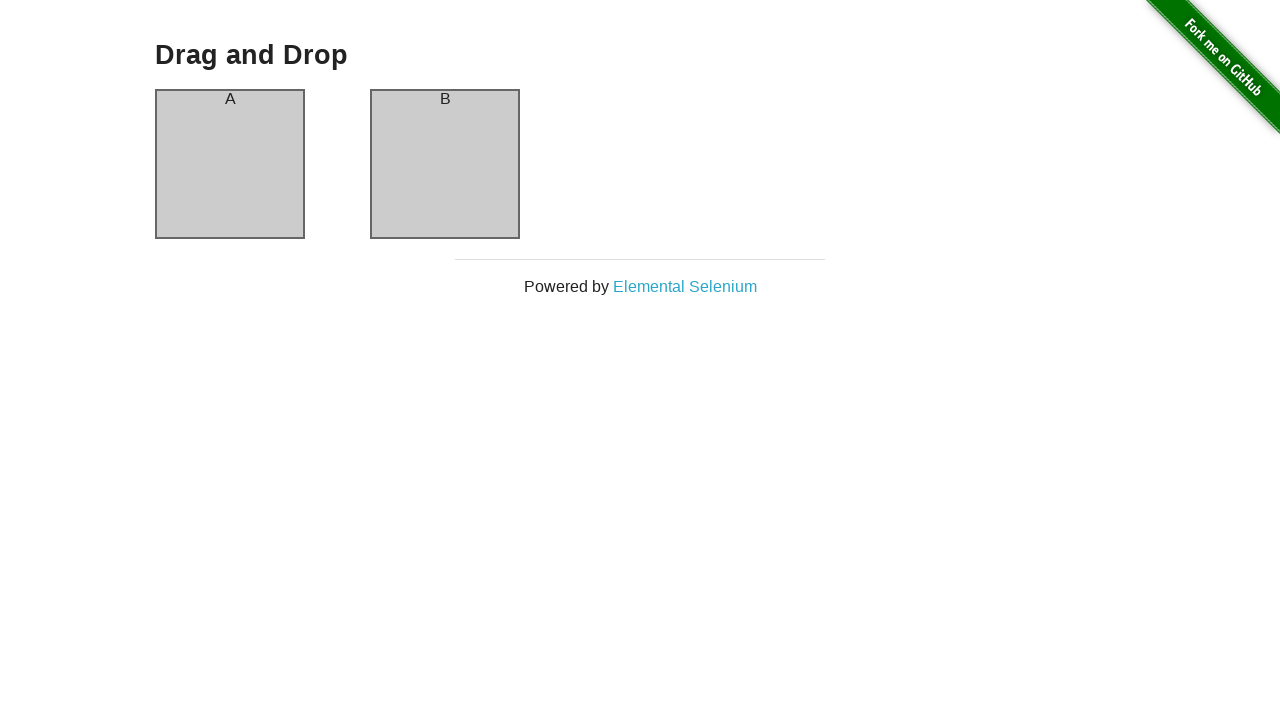

Pressed mouse button down on element A at (230, 164)
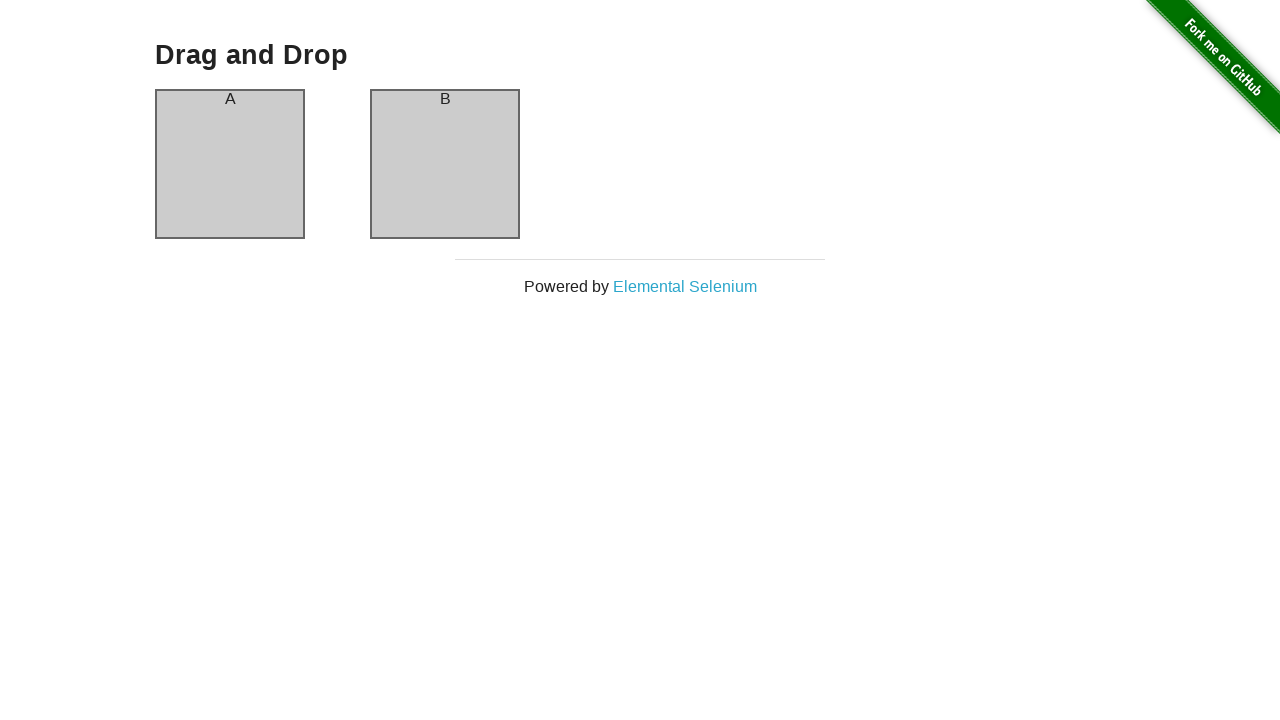

Dragged mouse to center of element B at (445, 164)
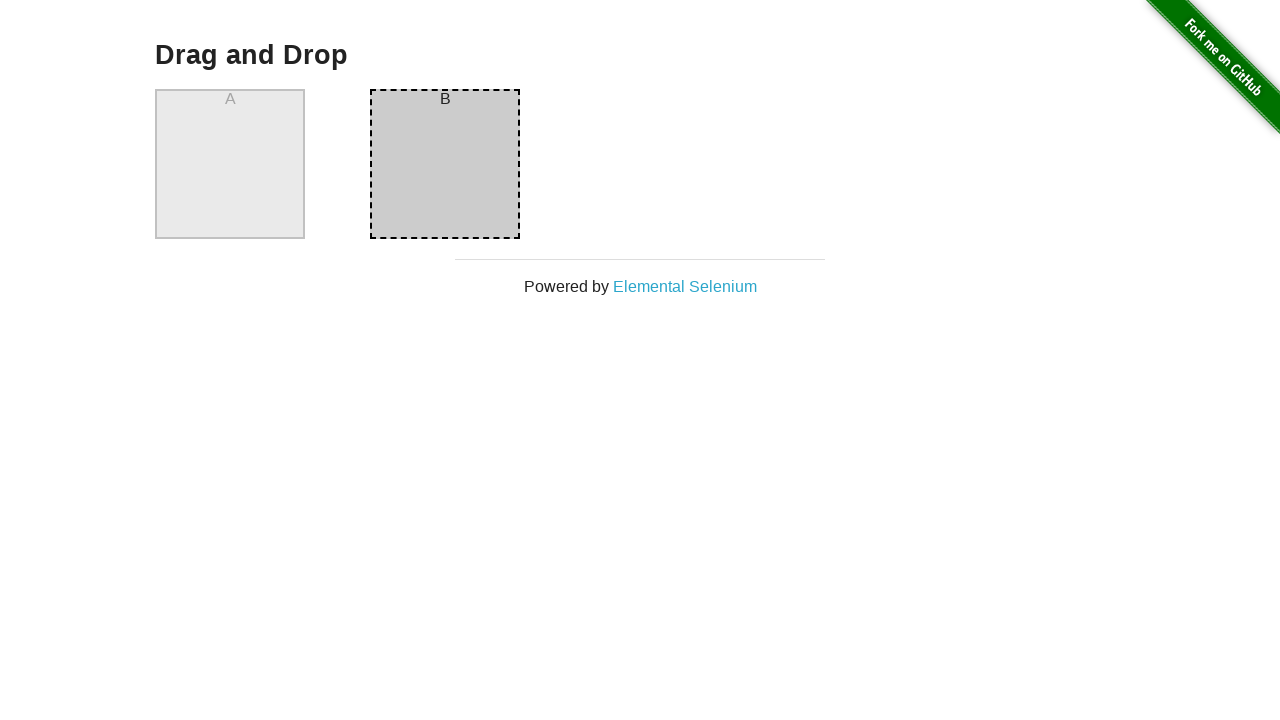

Released mouse button to complete drag and drop at (445, 164)
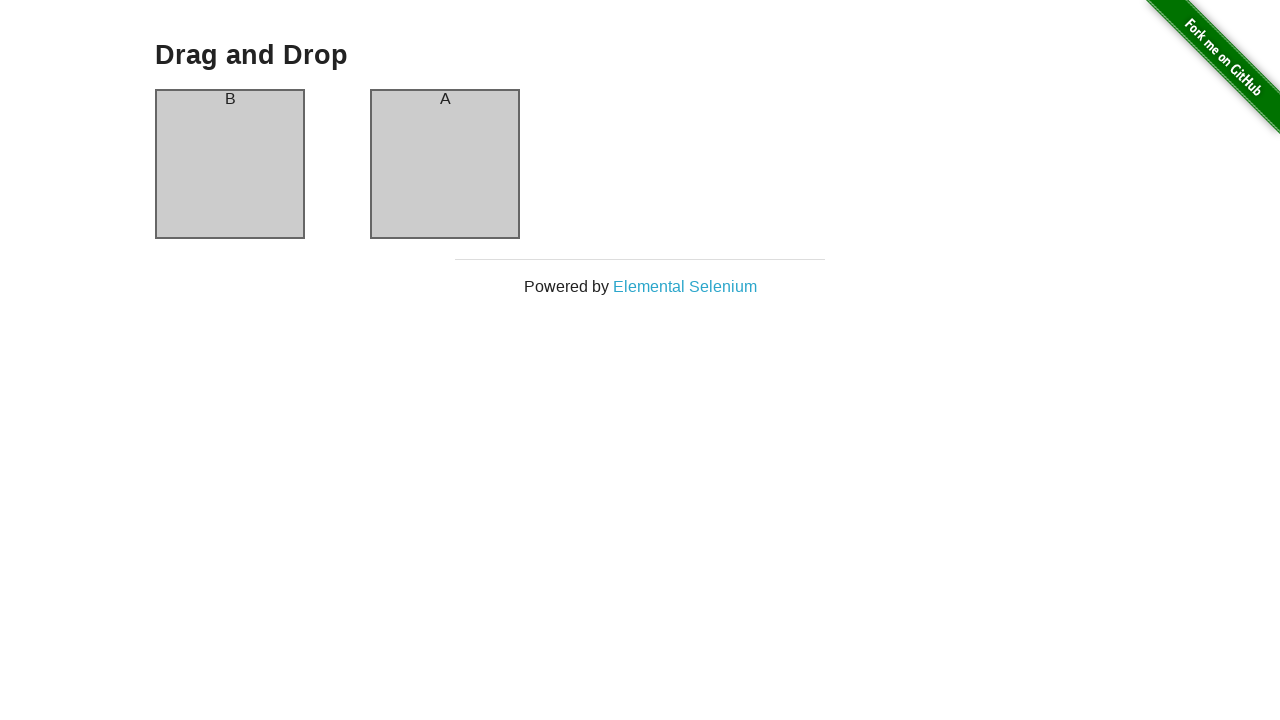

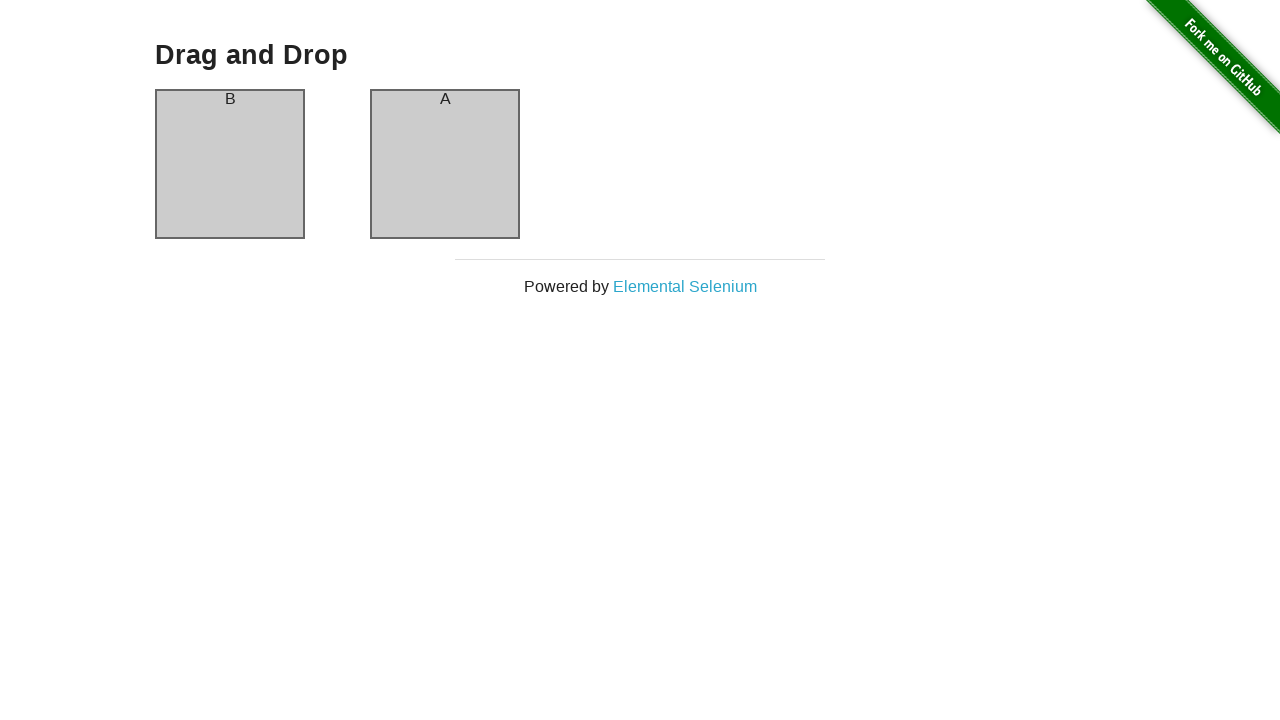